Navigates to Singapore Airlines flight booking page and maximizes the browser window

Starting URL: https://www.singaporeair.com/en_UK/us/home#/book/bookflight

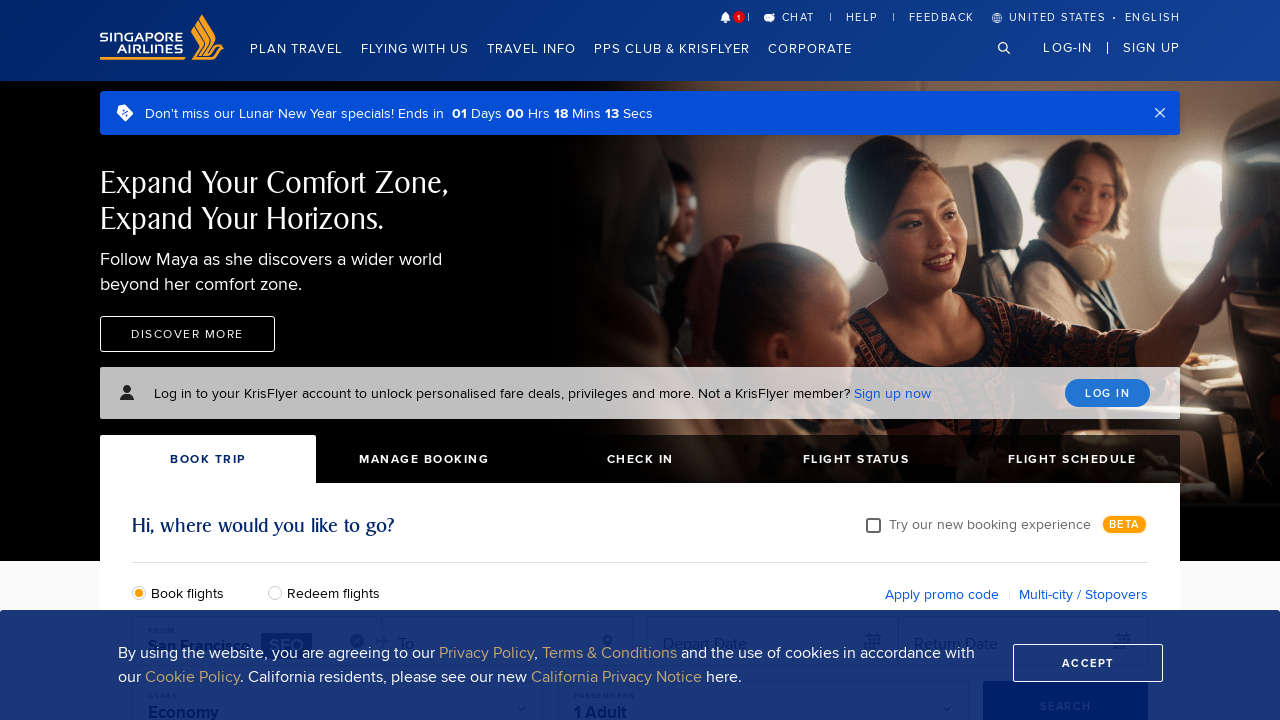

Waited for Singapore Airlines booking page to load (networkidle state)
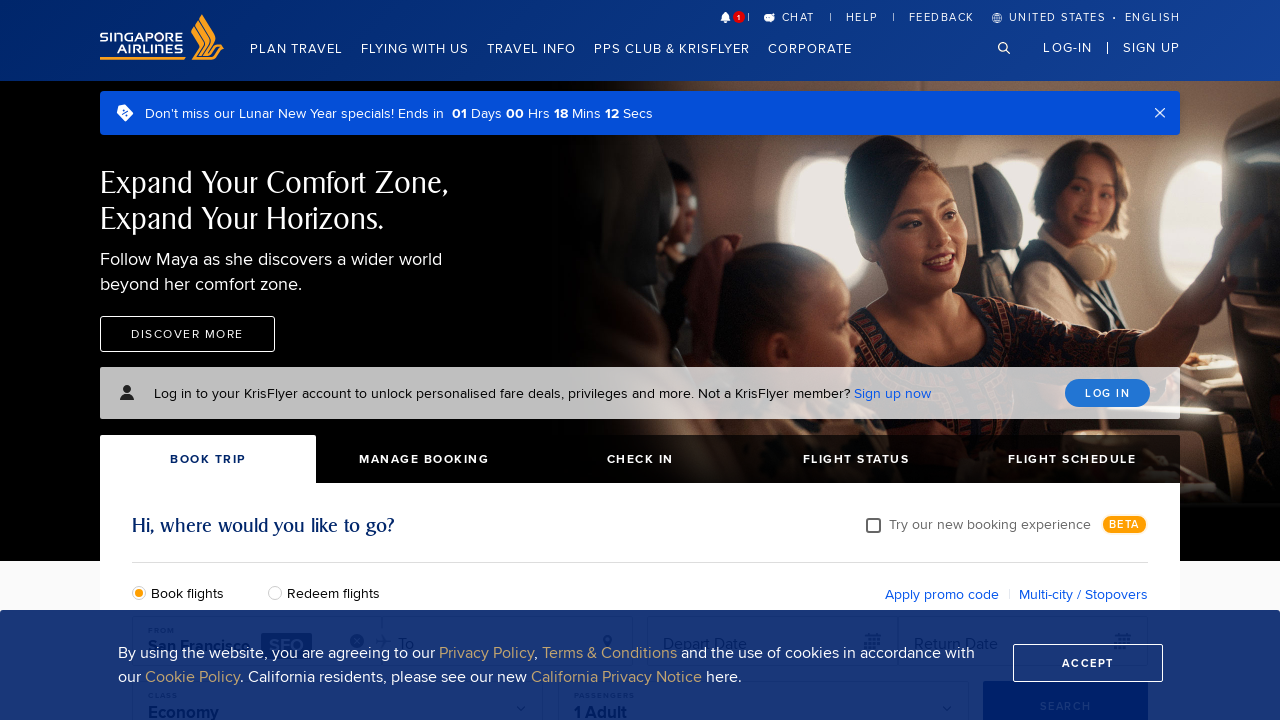

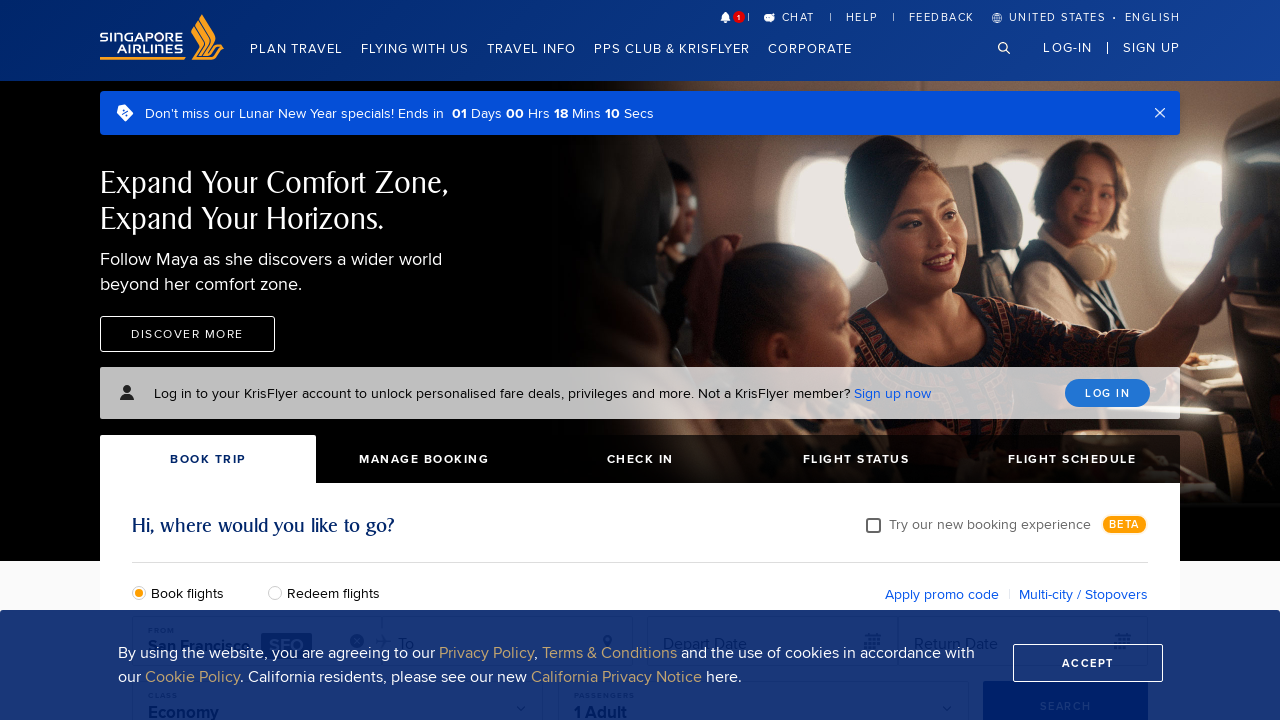